Tests a form on a GitHub Pages site by extracting a value from an element's attribute, calculating a result using a mathematical formula, filling in the answer field, checking two checkboxes, and submitting the form.

Starting URL: http://suninjuly.github.io/get_attribute.html

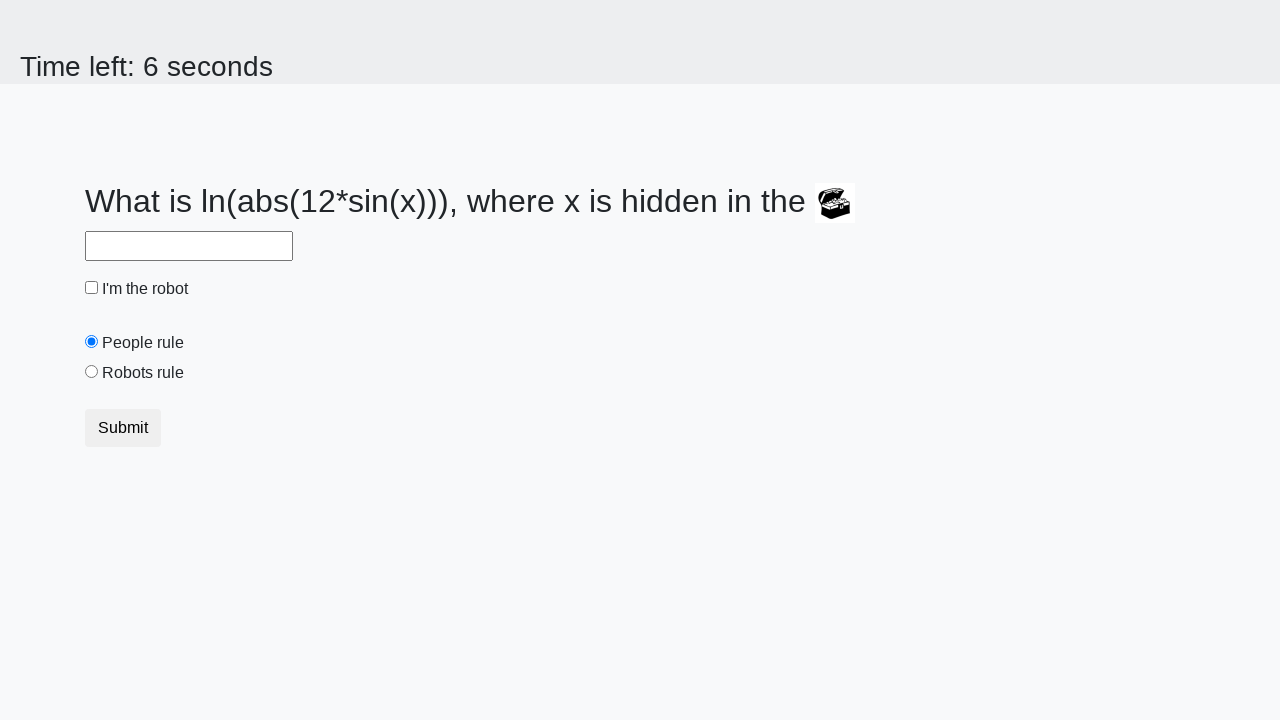

Located treasure element with ID #treasure
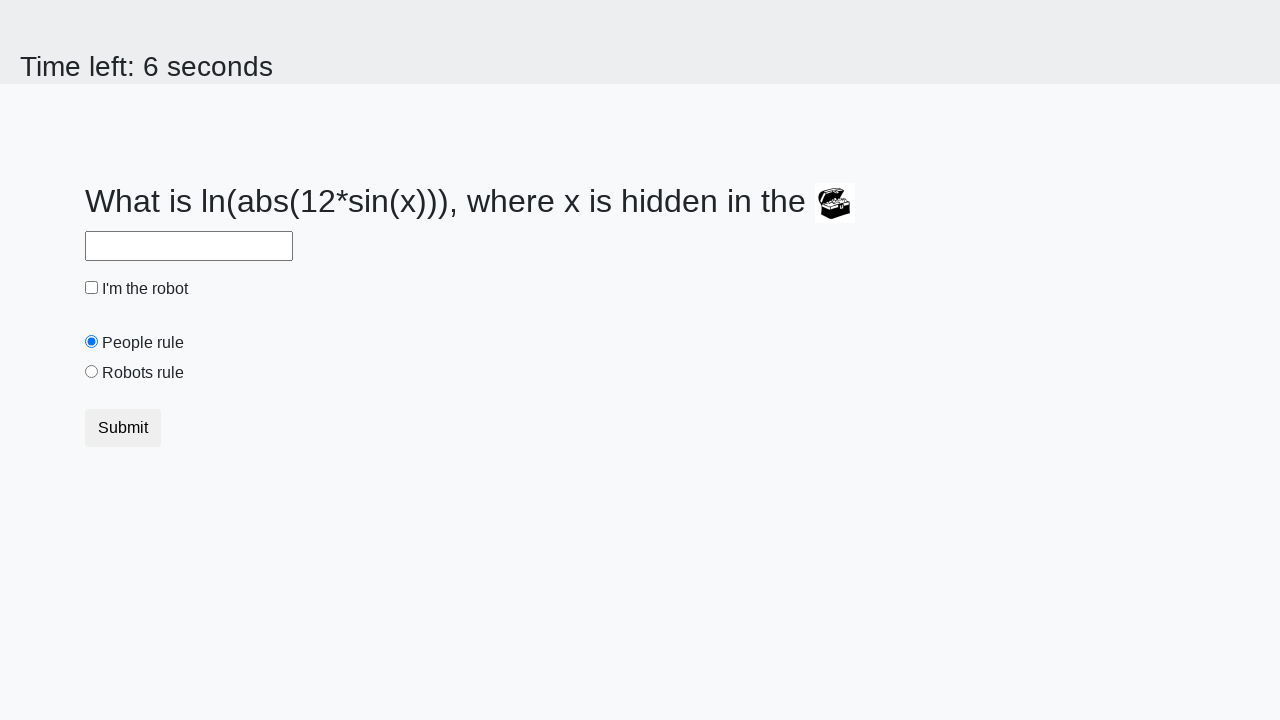

Extracted valuex attribute from treasure element
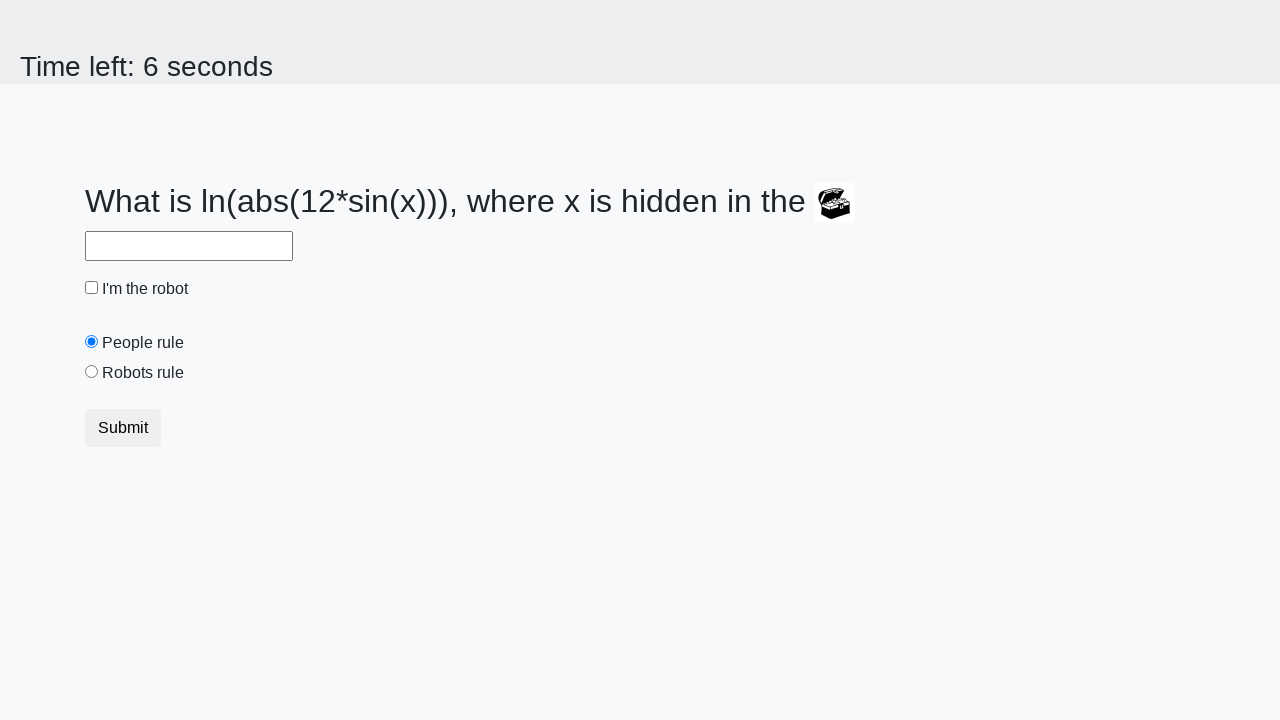

Calculated answer using formula: log(abs(12*sin(107))) = 0.7963267402890298
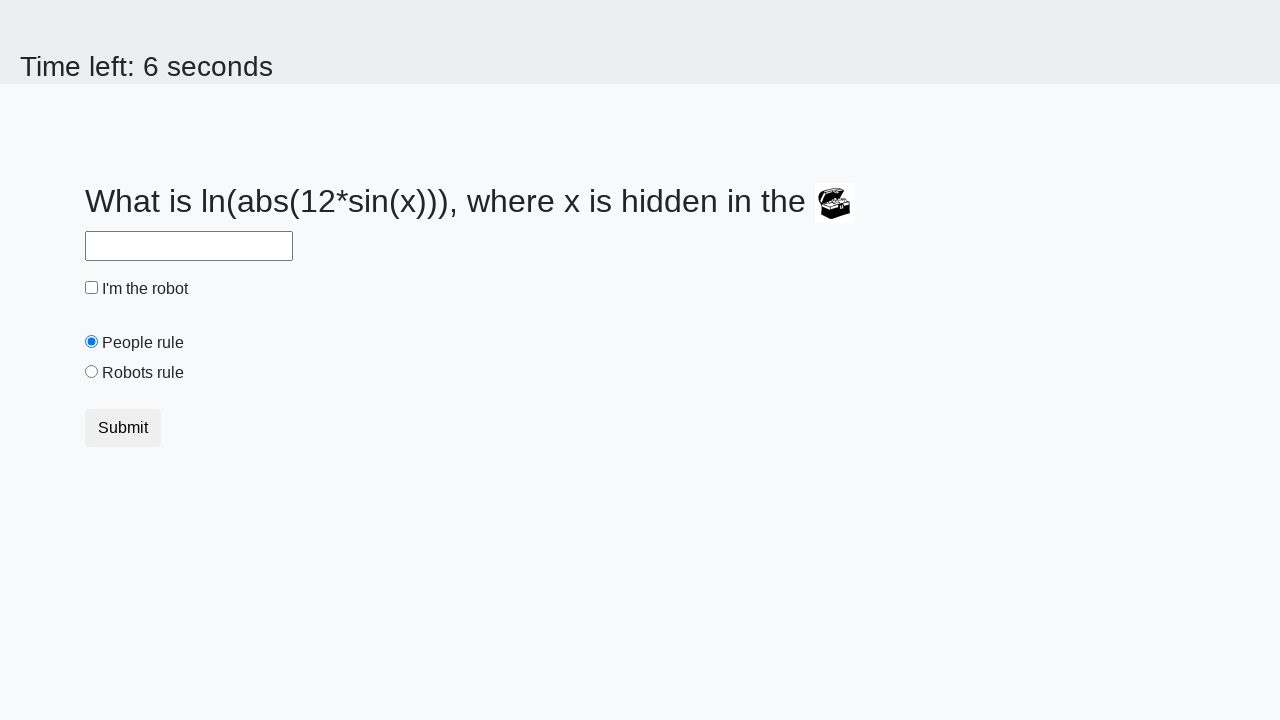

Filled answer field with calculated value 0.7963267402890298 on #answer
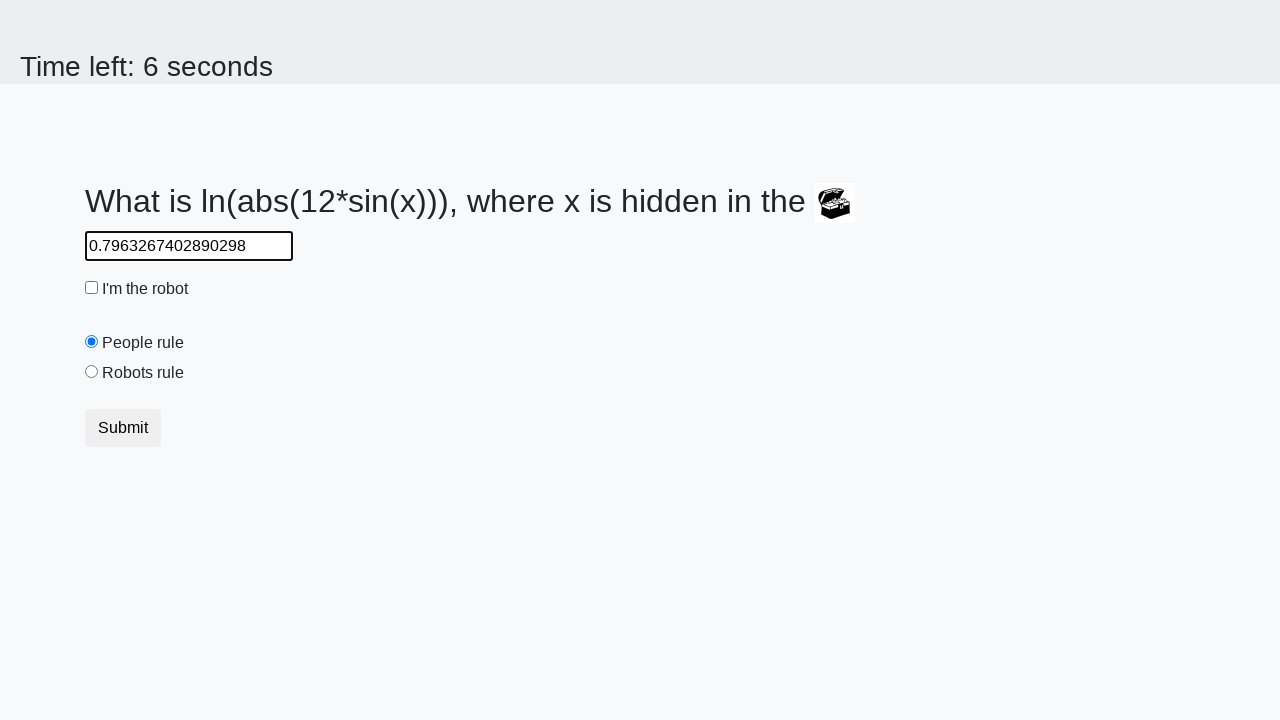

Checked the robot checkbox at (92, 288) on #robotCheckbox
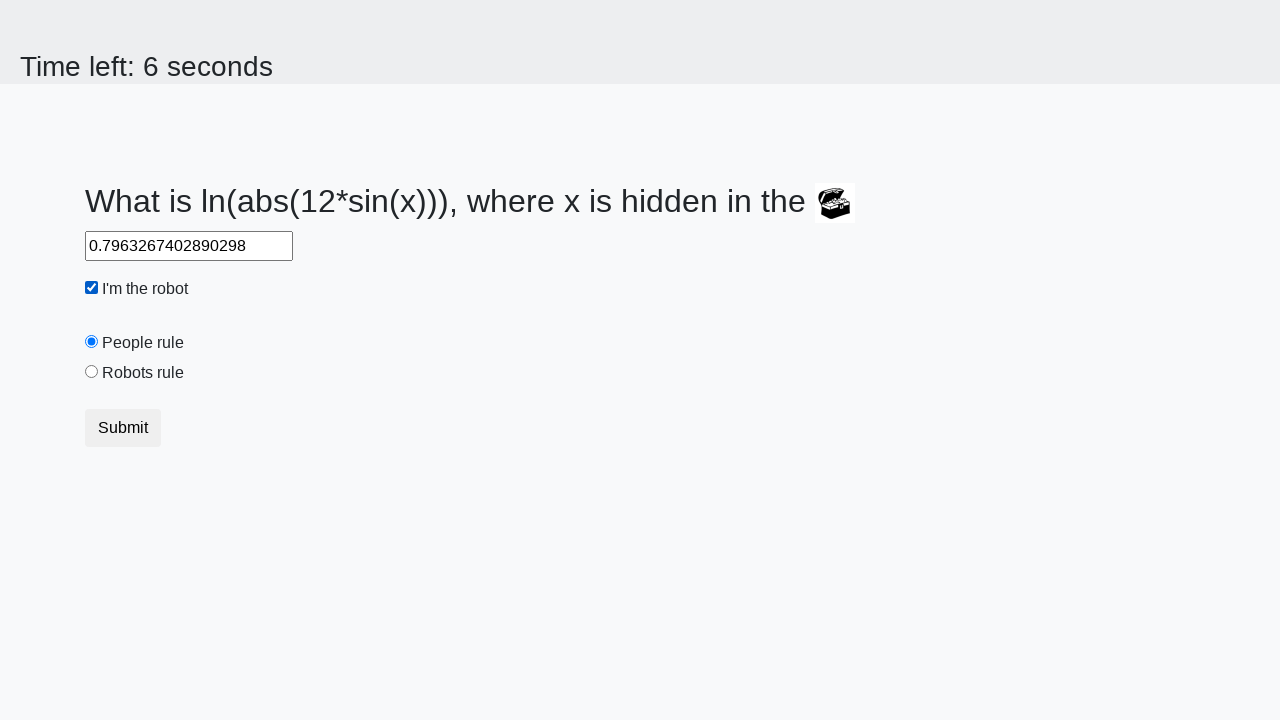

Checked the robots rule checkbox at (92, 372) on #robotsRule
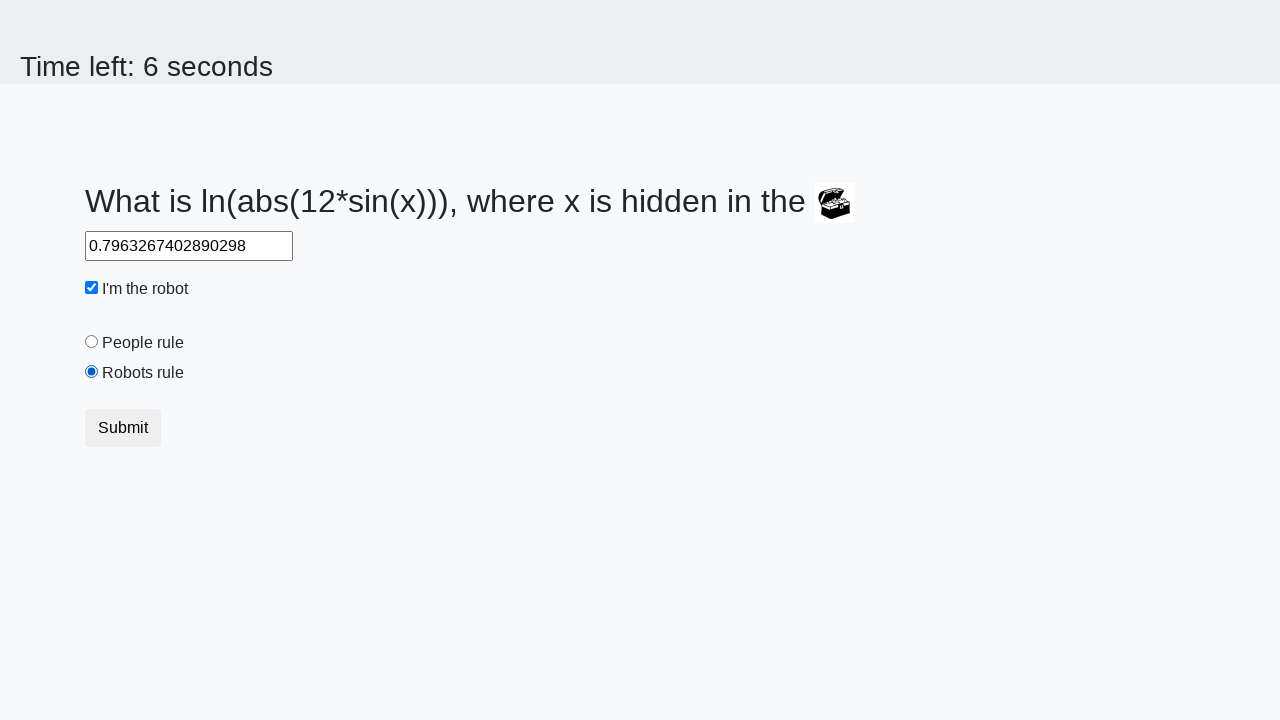

Submitted the form by clicking submit button at (123, 428) on button.btn
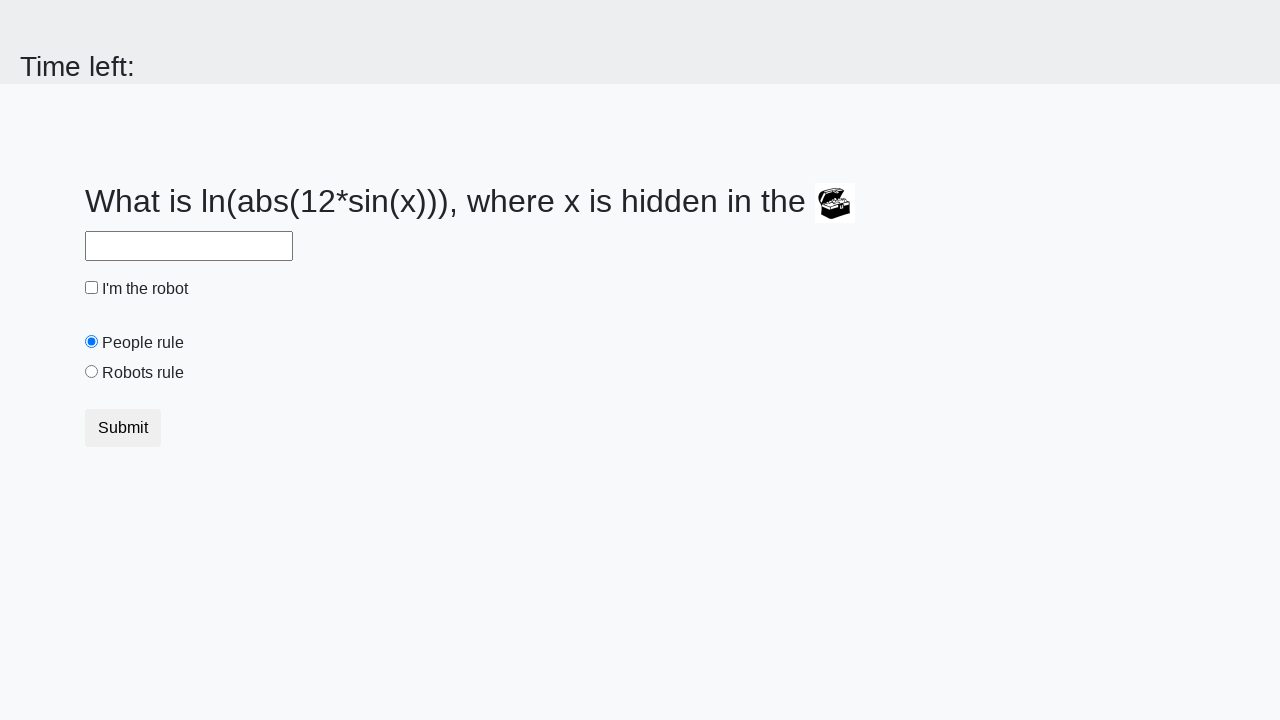

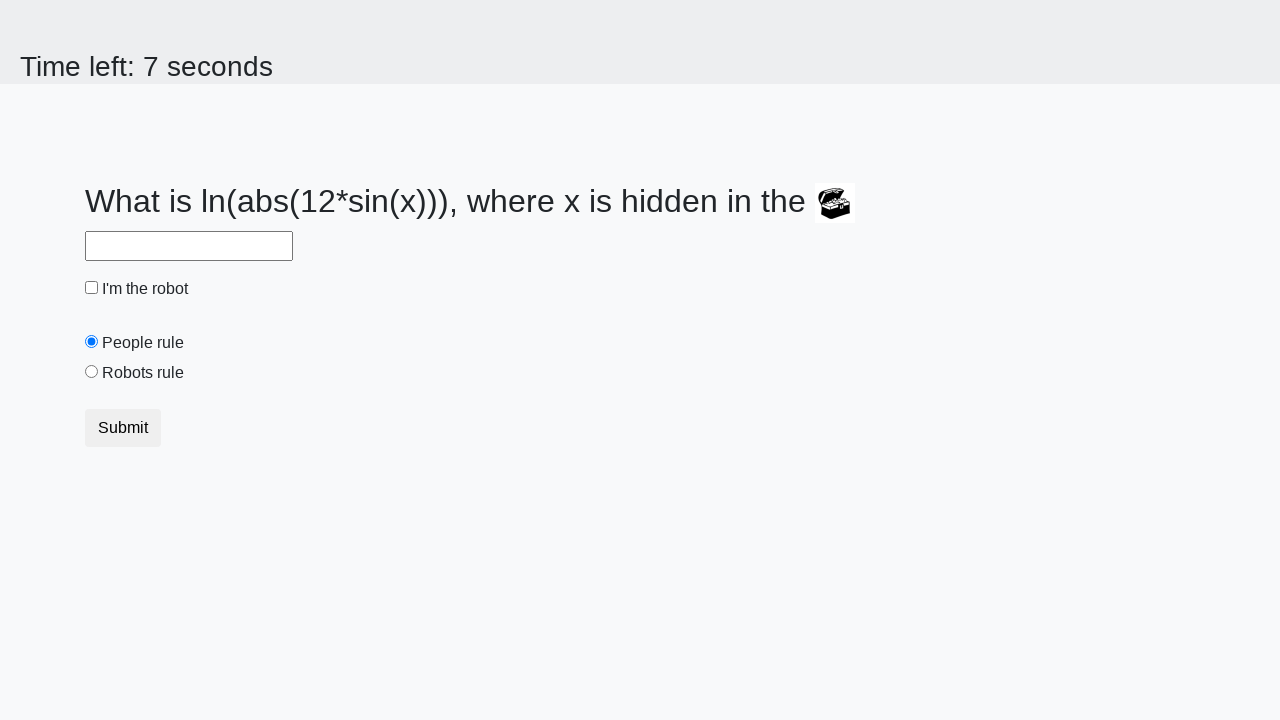